Tests that a user can send a contact message with valid email, name, and message data, and verifies the success alert appears.

Starting URL: https://www.demoblaze.com/index.html

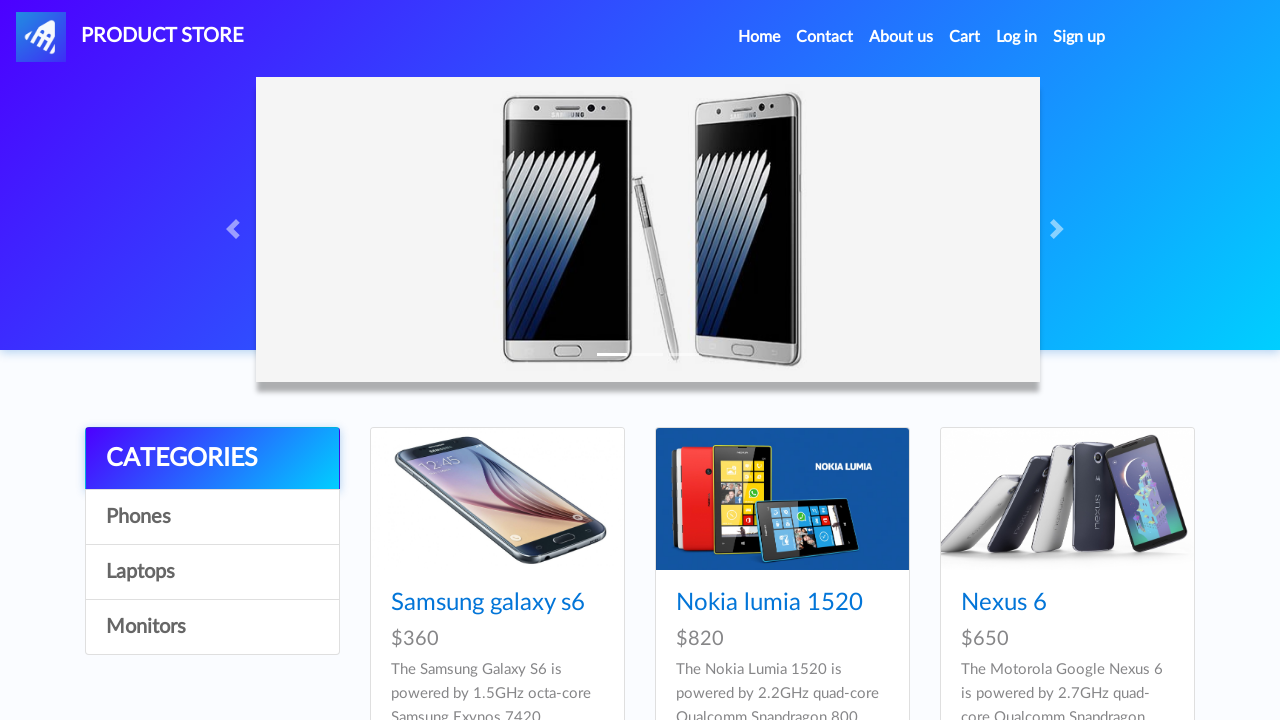

Clicked Contact link to open contact modal at (825, 37) on a[data-target='#exampleModal']
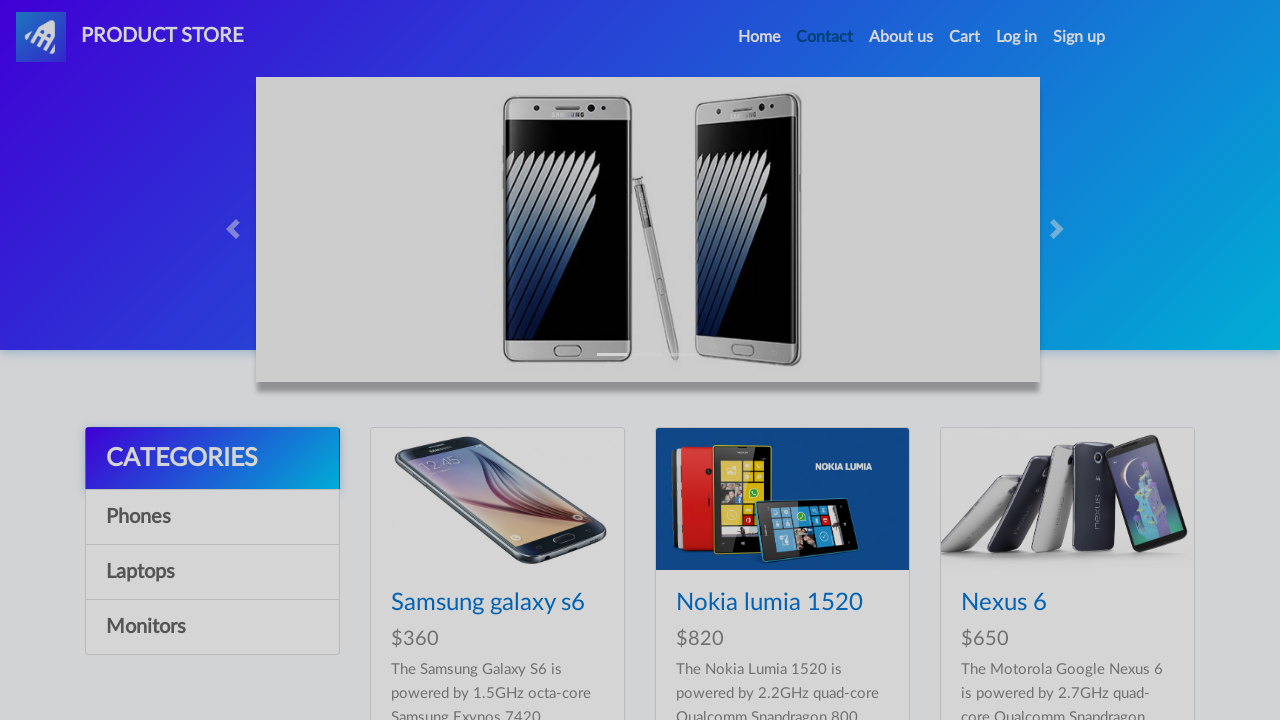

Contact modal became visible
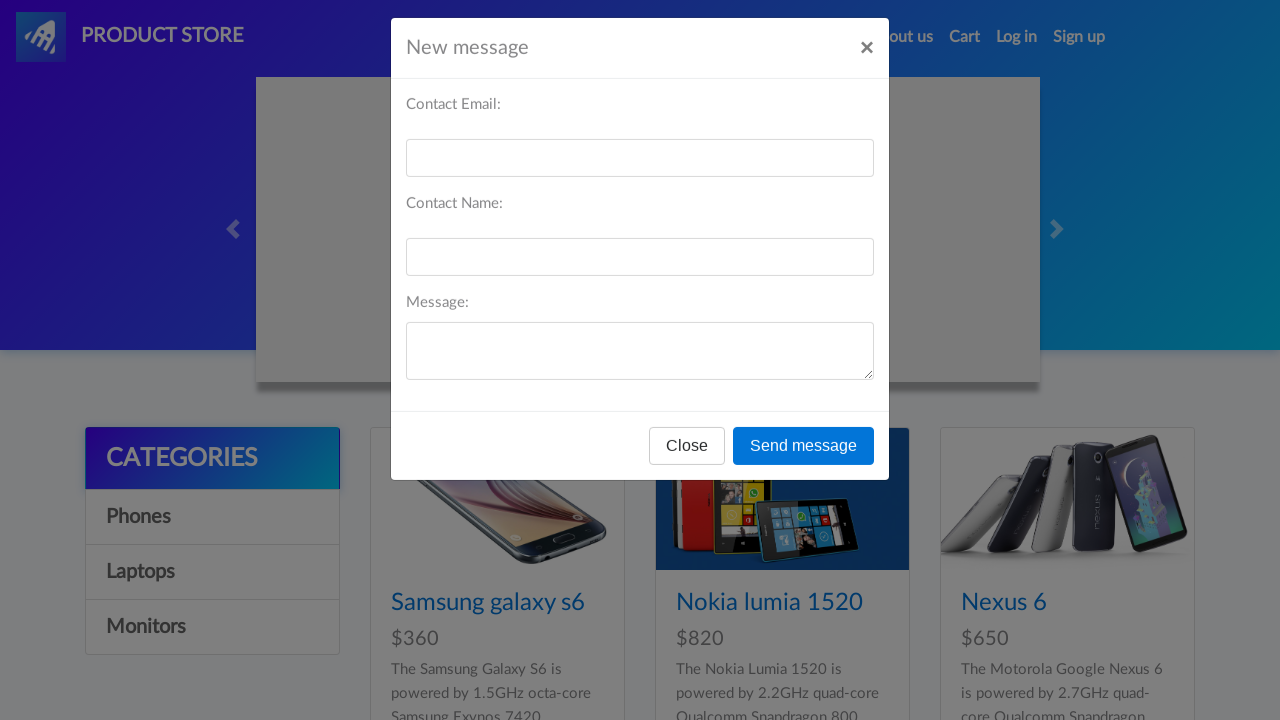

Filled email field with 'Jhon237@gmail.com' on #recipient-email
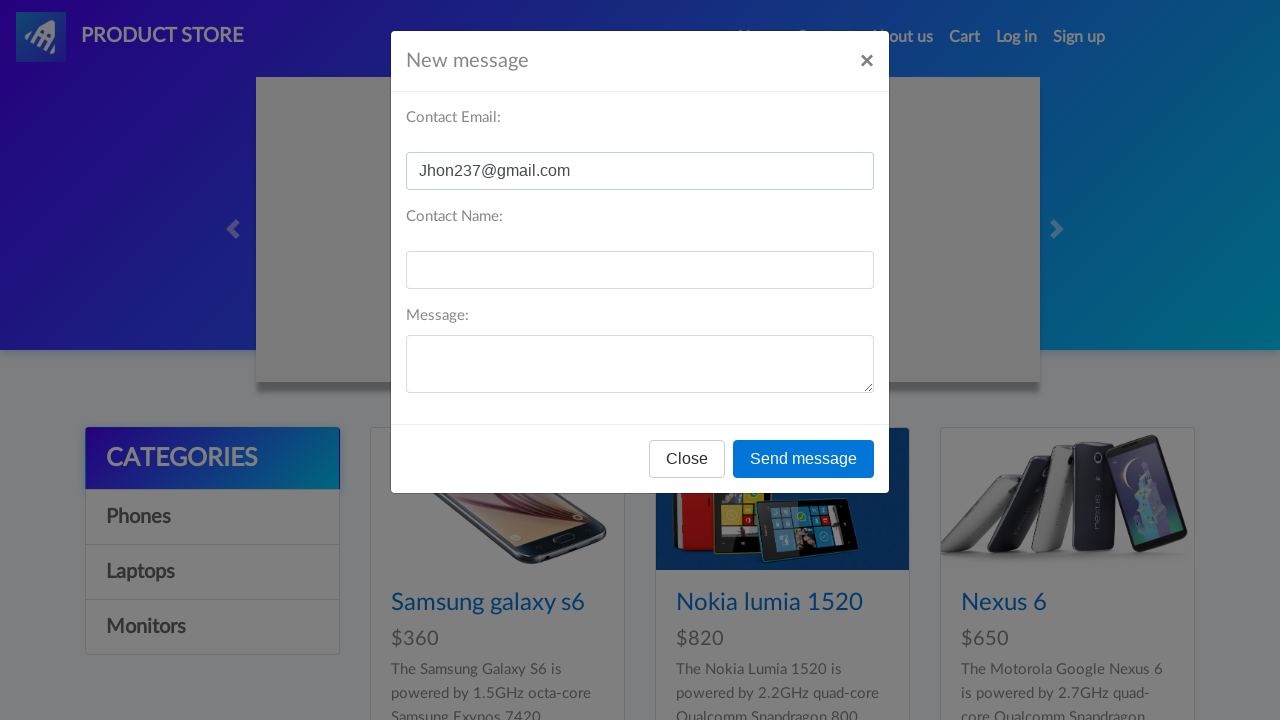

Filled name field with 'Jhon' on #recipient-name
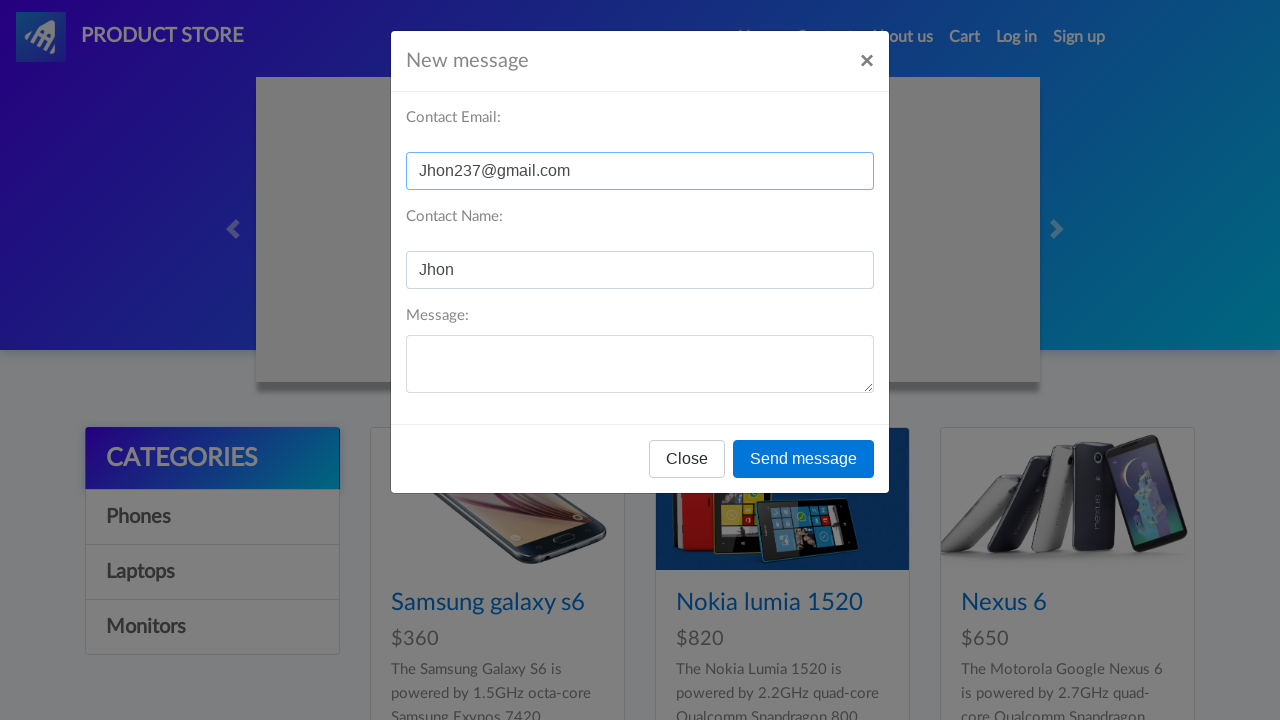

Filled message field with 'Hello everyone! \nYou have to many bugs' on #message-text
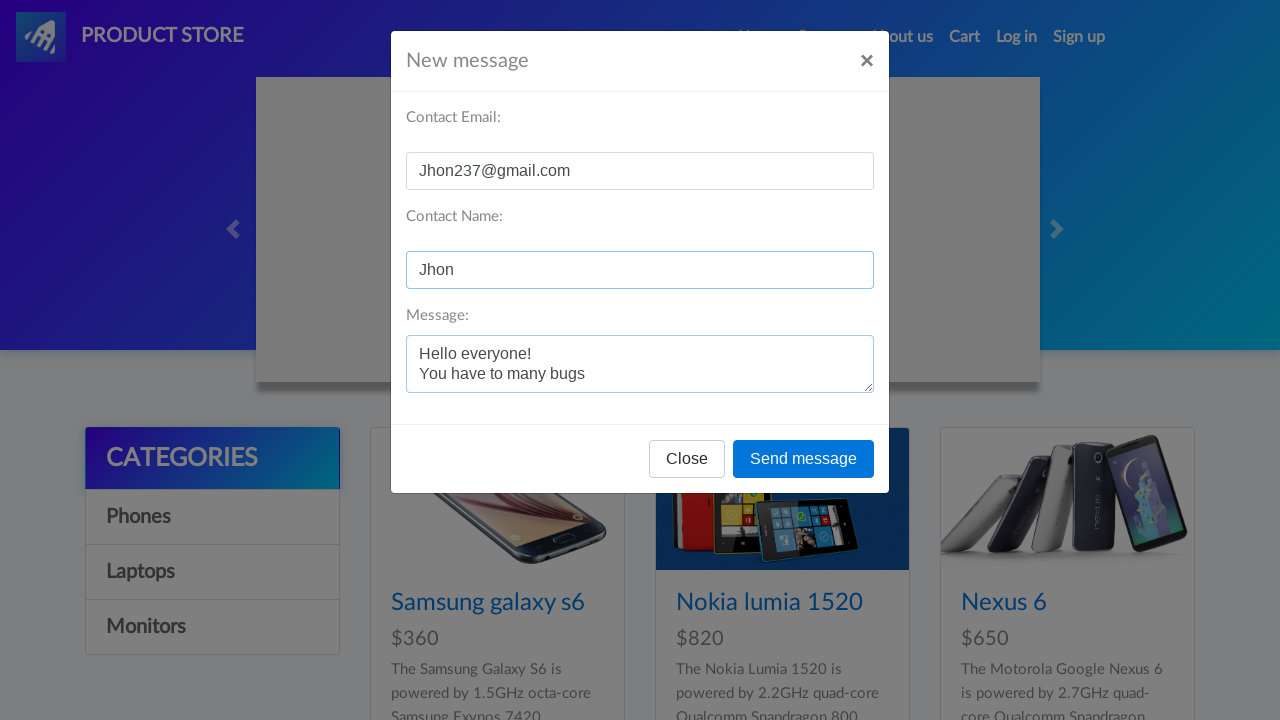

Clicked send message button at (804, 459) on button[onclick='send()']
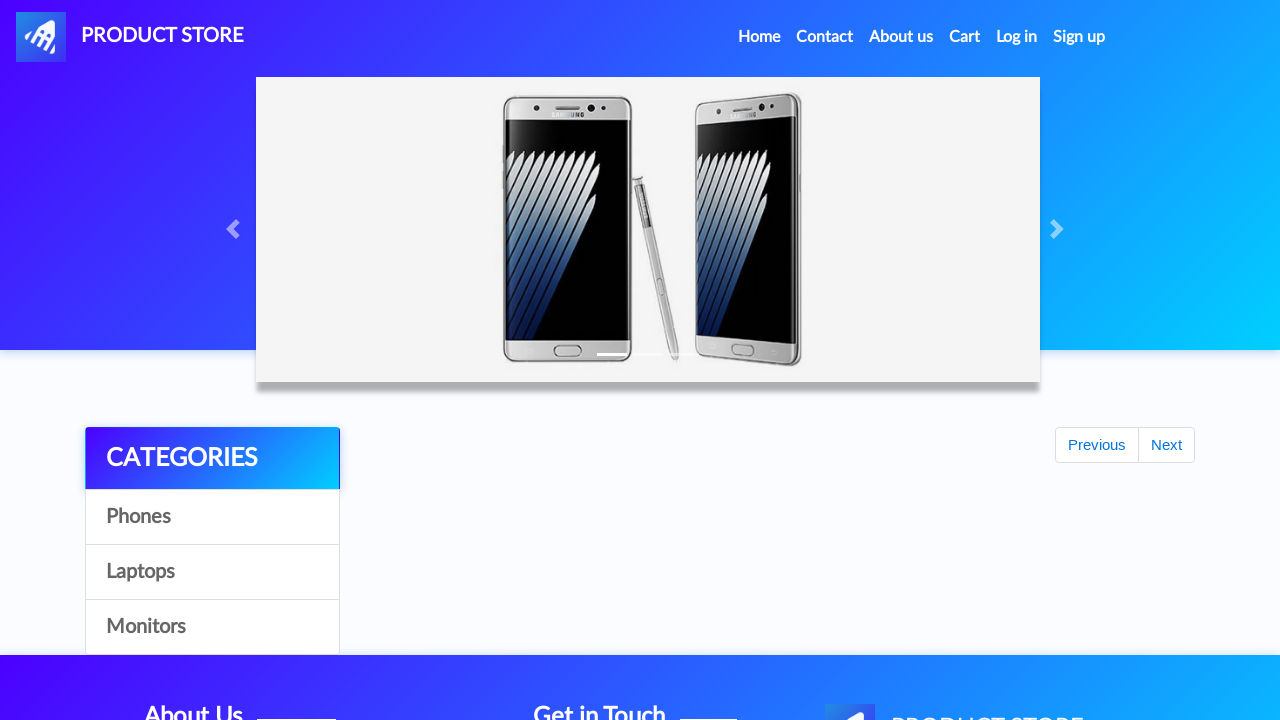

Waited 1000ms for alert to appear
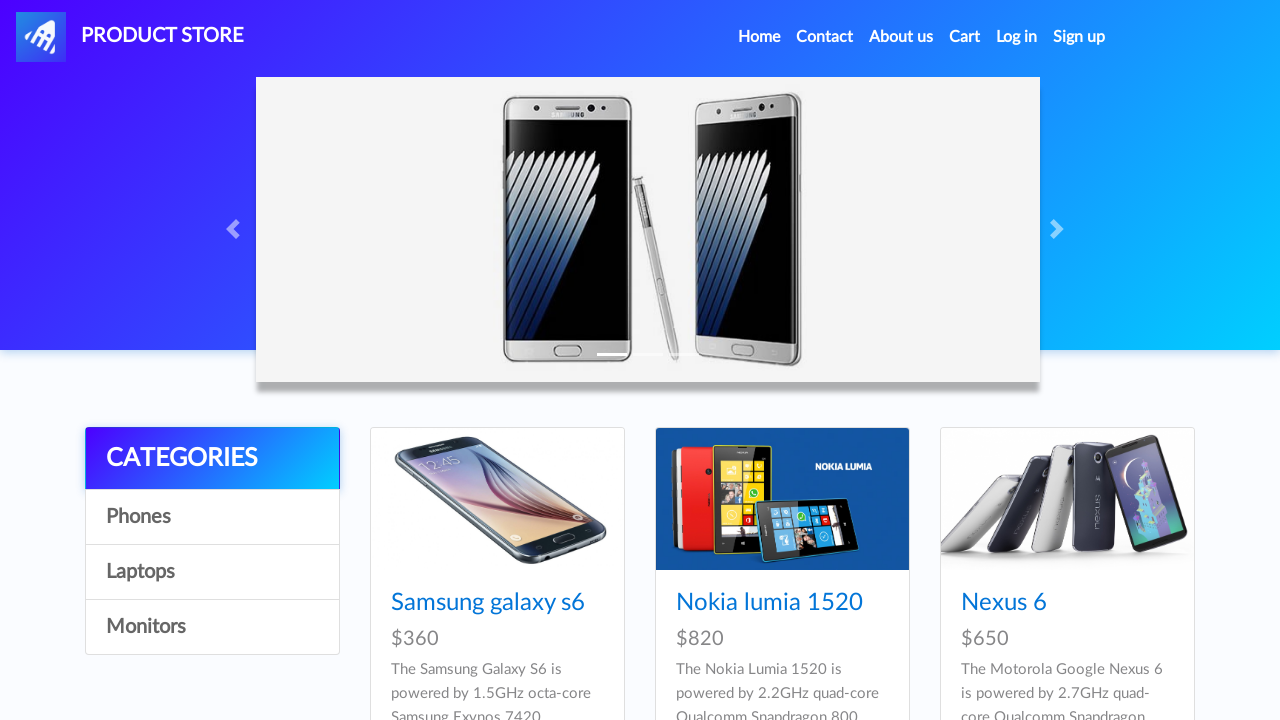

Retrieved alert text from window.alertText
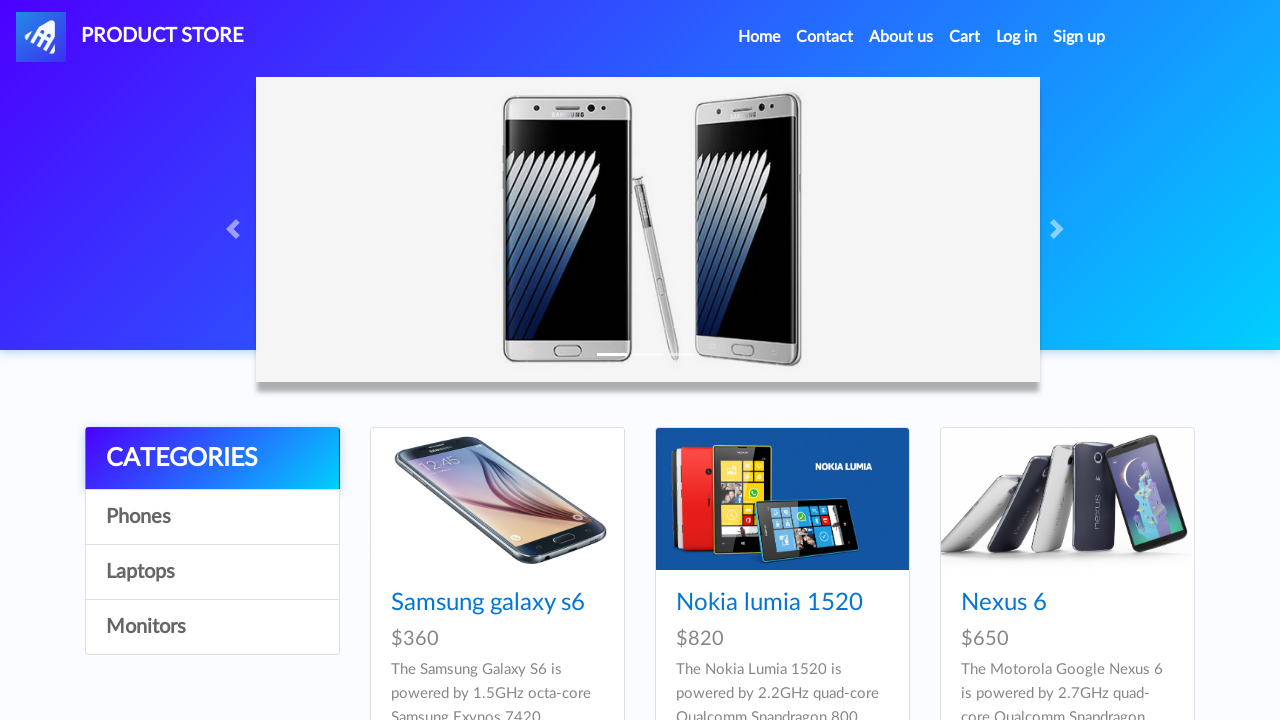

Set up dialog handler to accept alerts
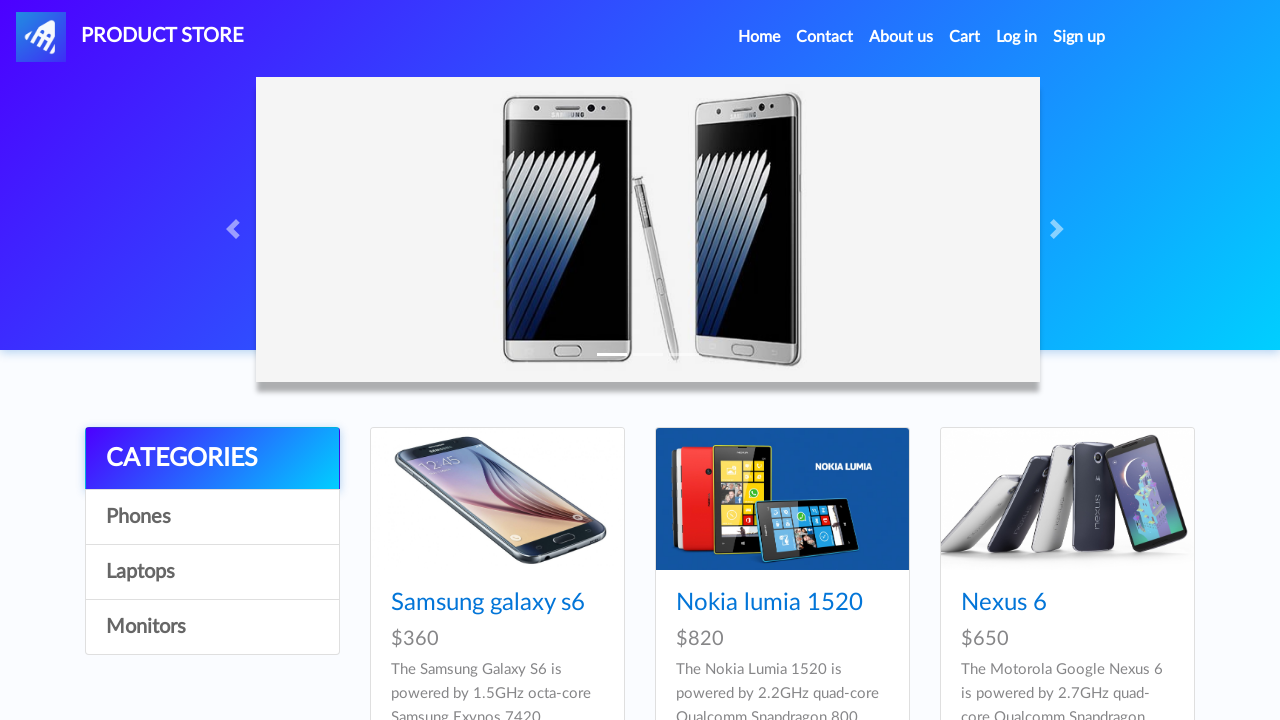

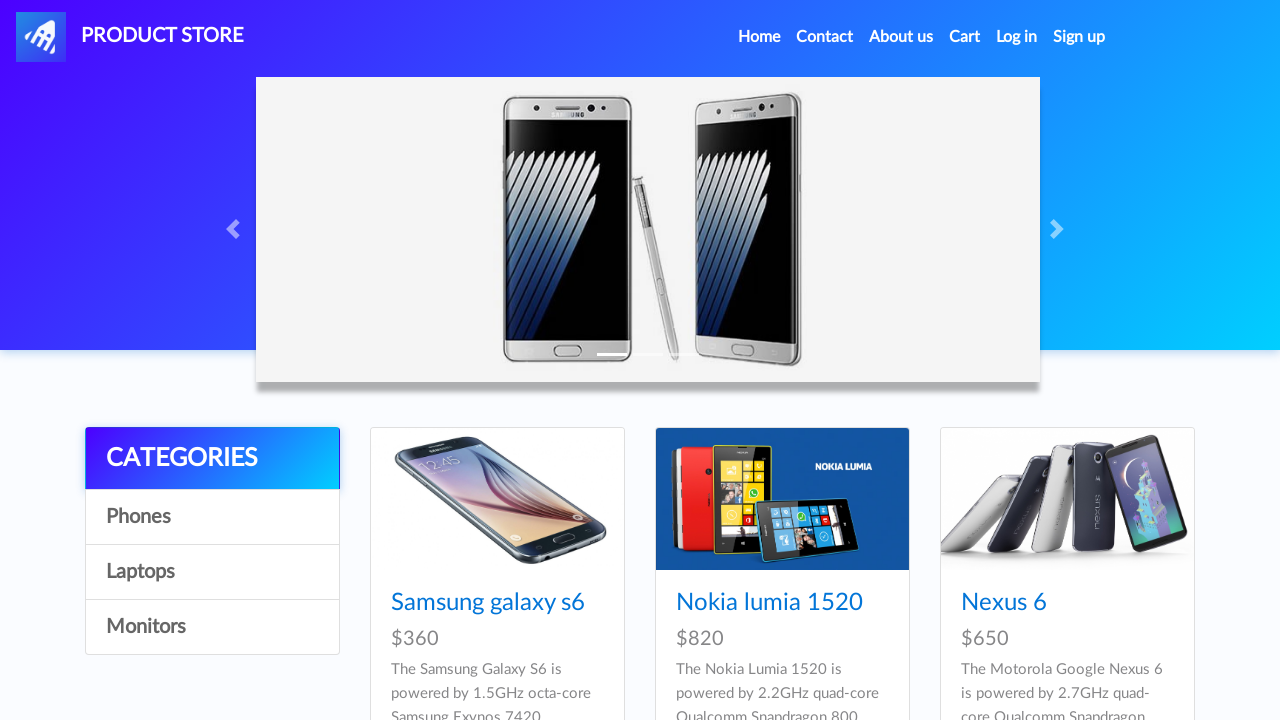